Tests drag and drop functionality by dragging an element to a target drop zone using the dragAndDrop action

Starting URL: https://jqueryui.com/droppable/

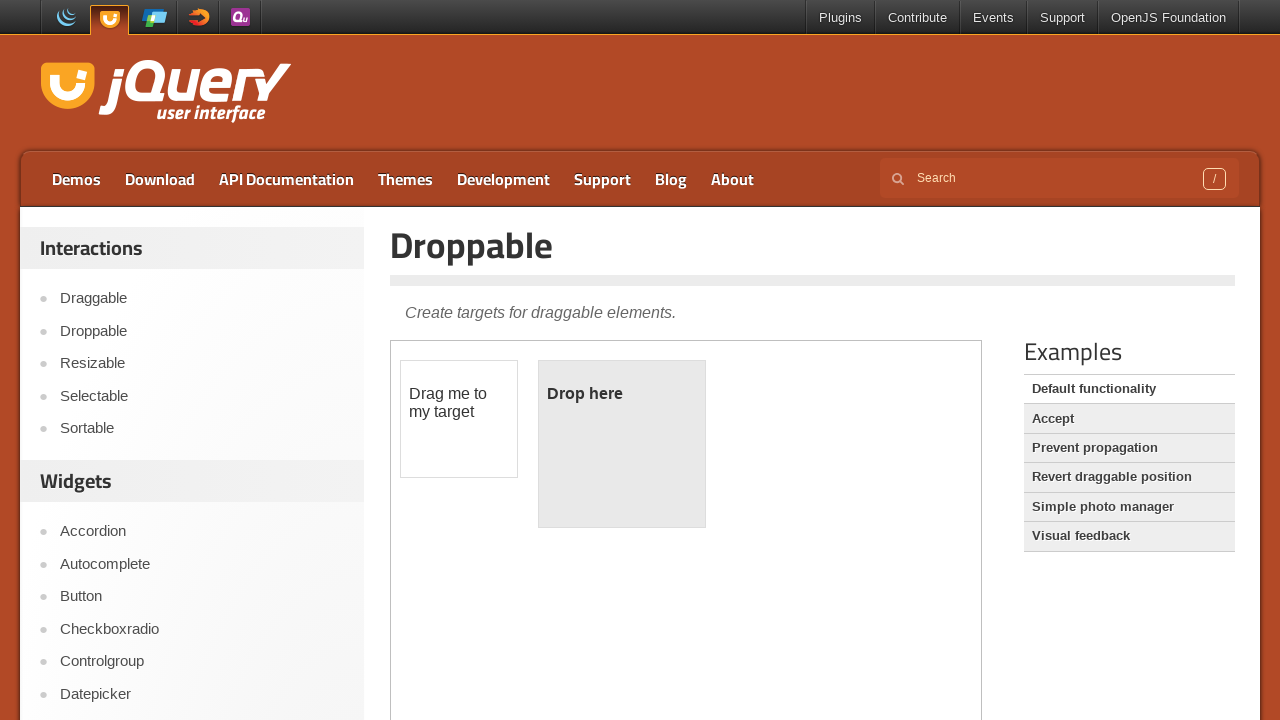

Located the iframe containing draggable elements
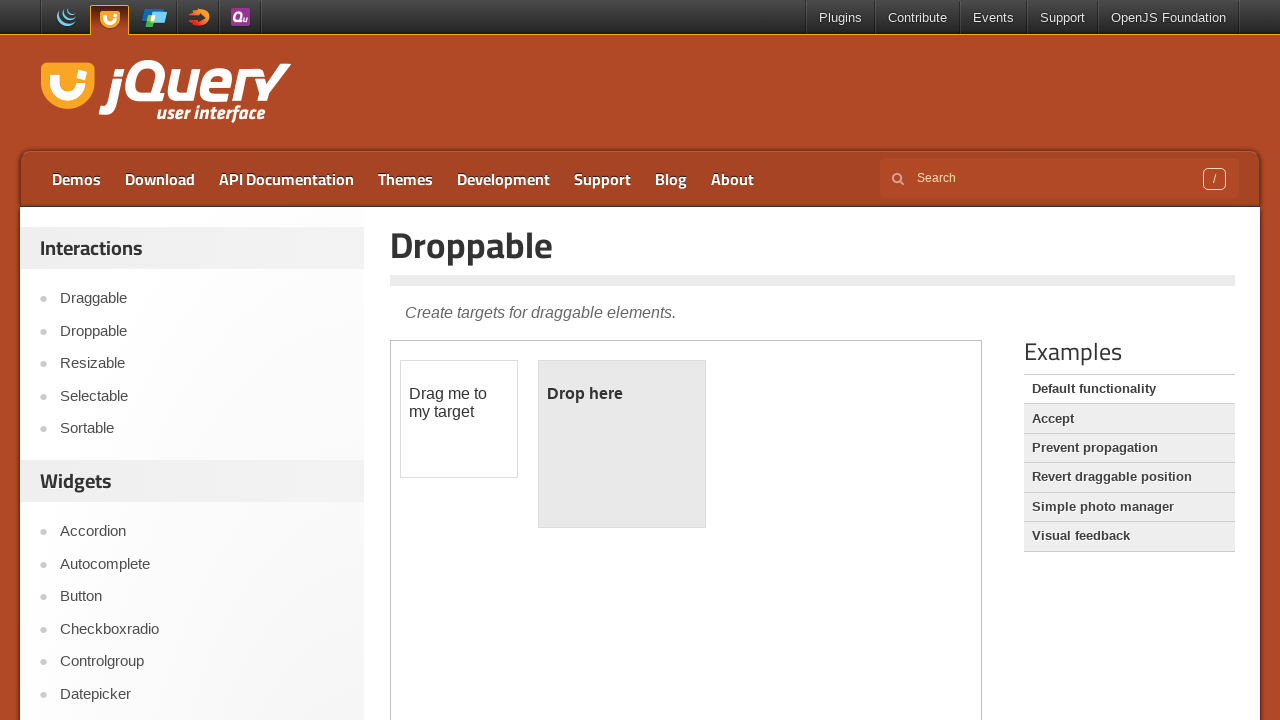

Located the draggable element with id 'draggable'
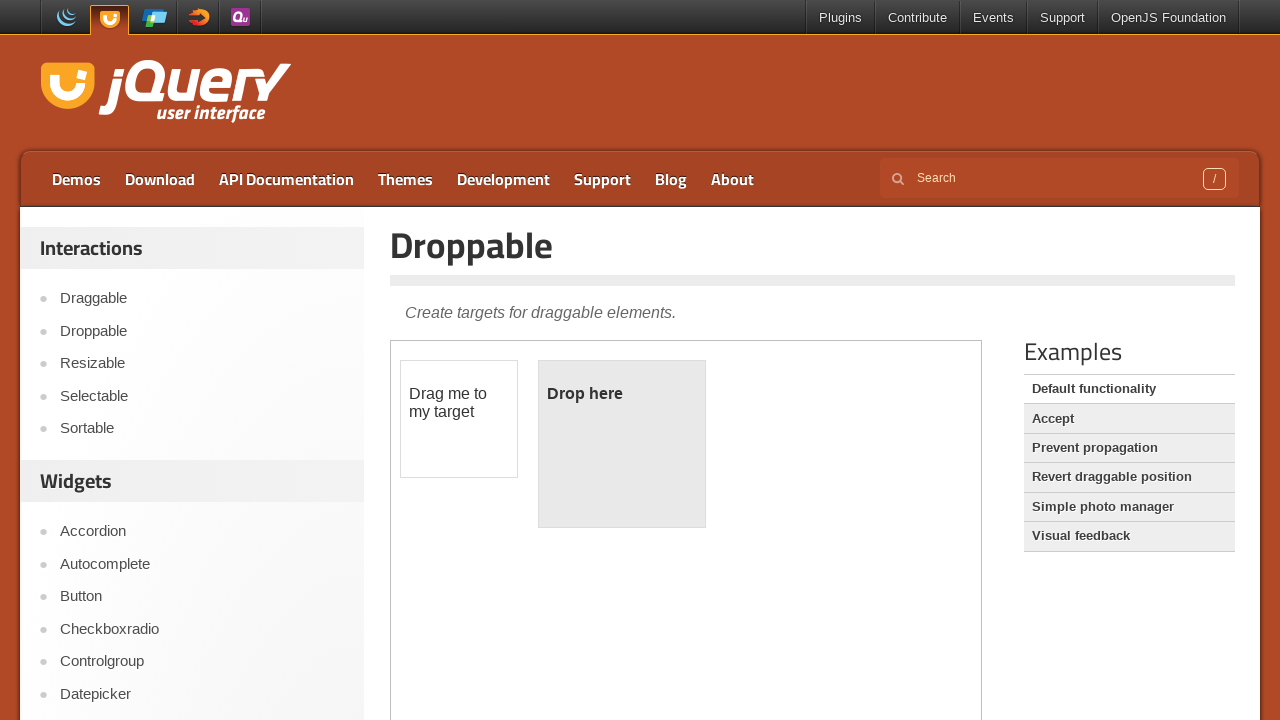

Located the drop target element with id 'droppable'
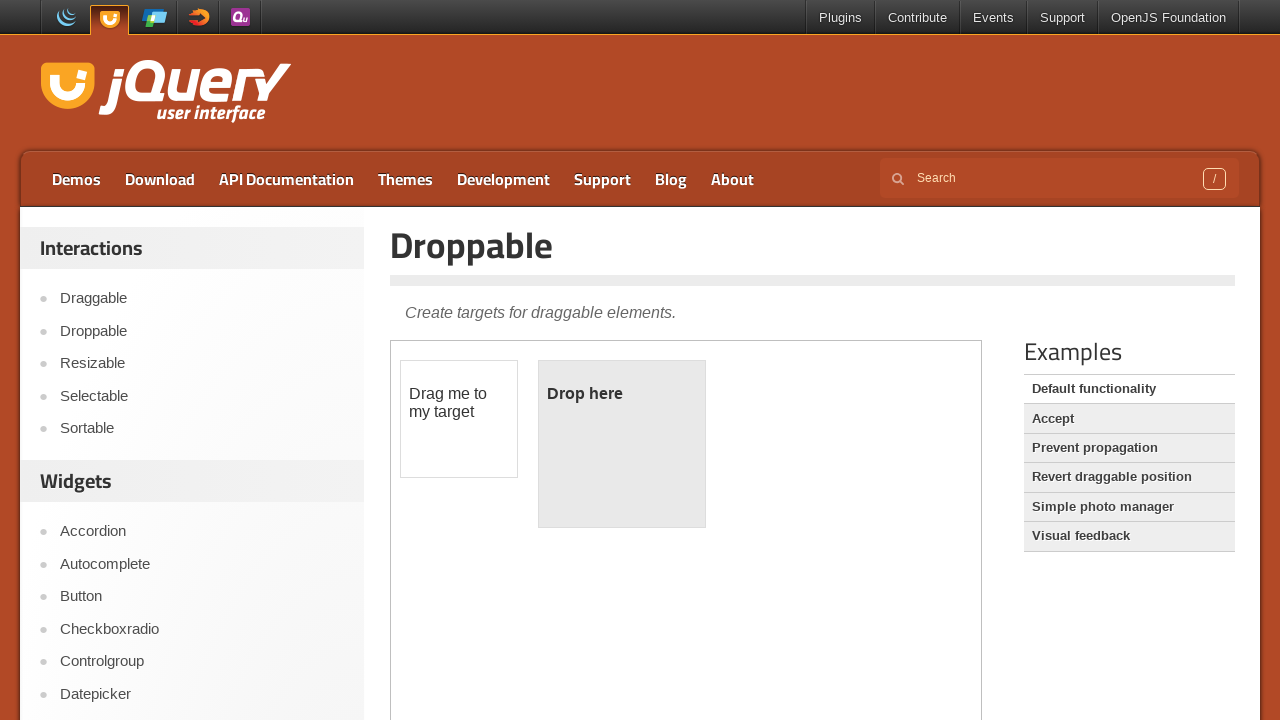

Dragged the draggable element to the drop target at (622, 444)
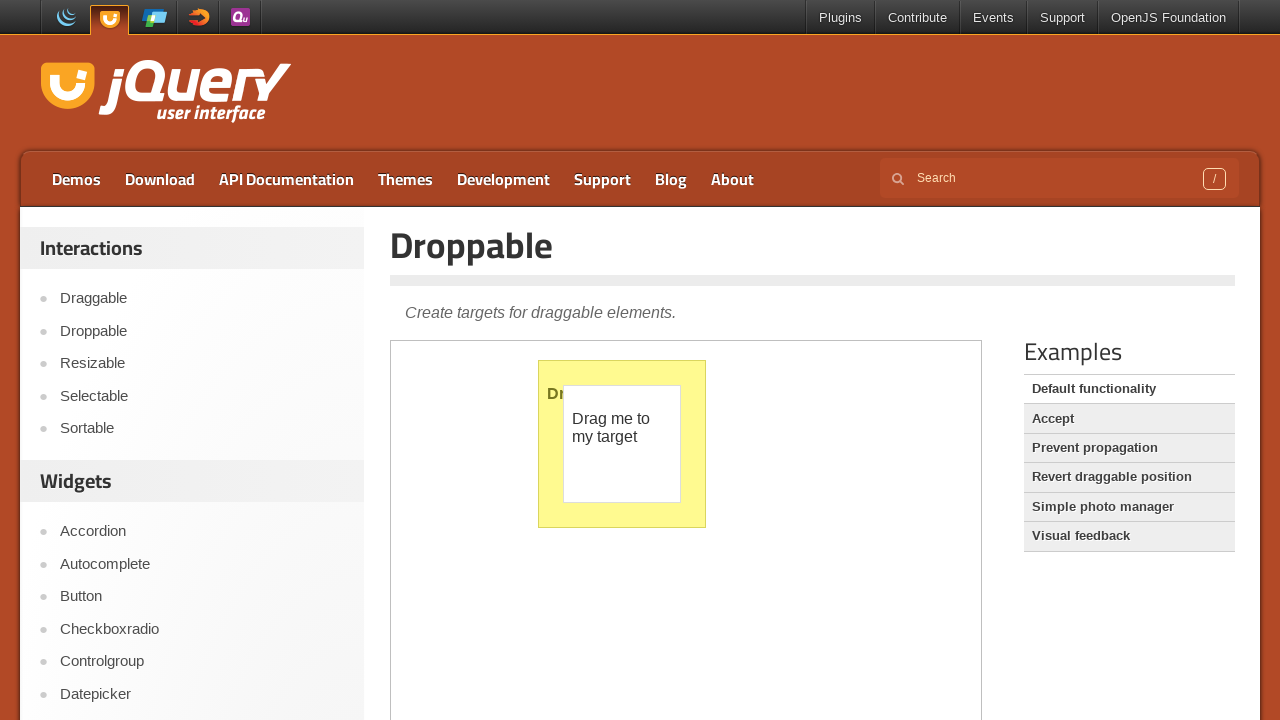

Waited 2 seconds to observe the drag and drop result
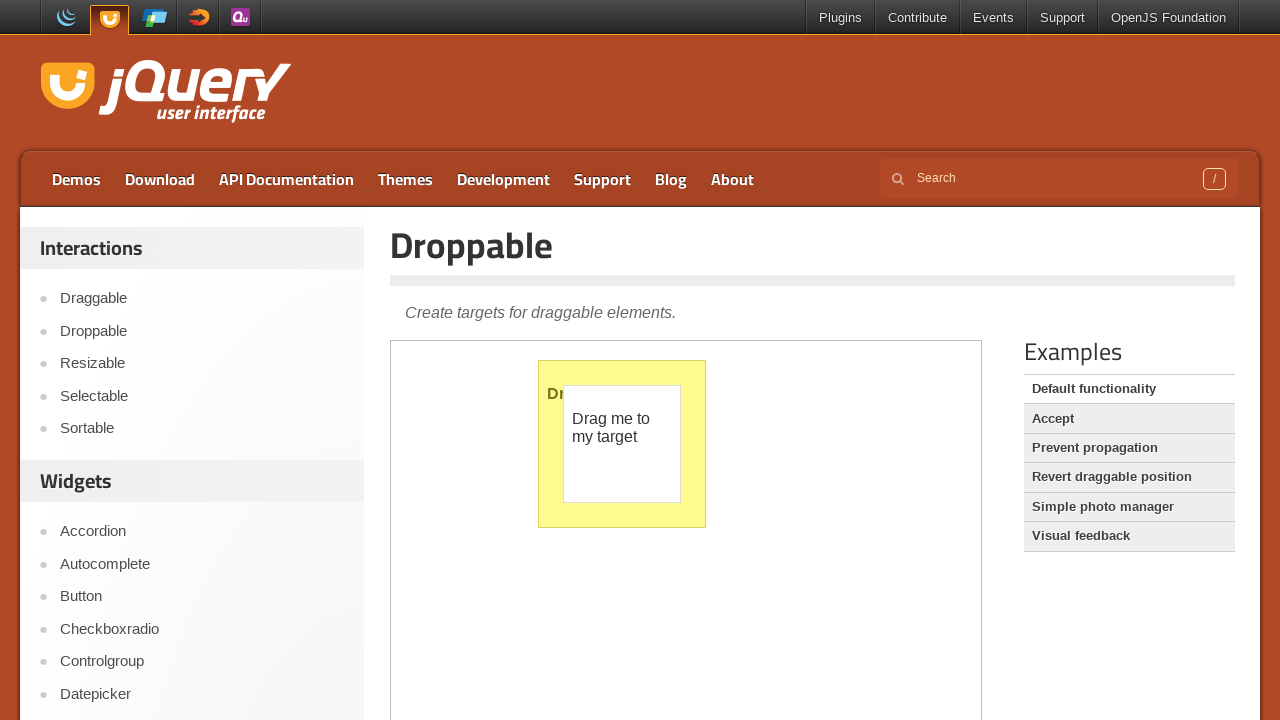

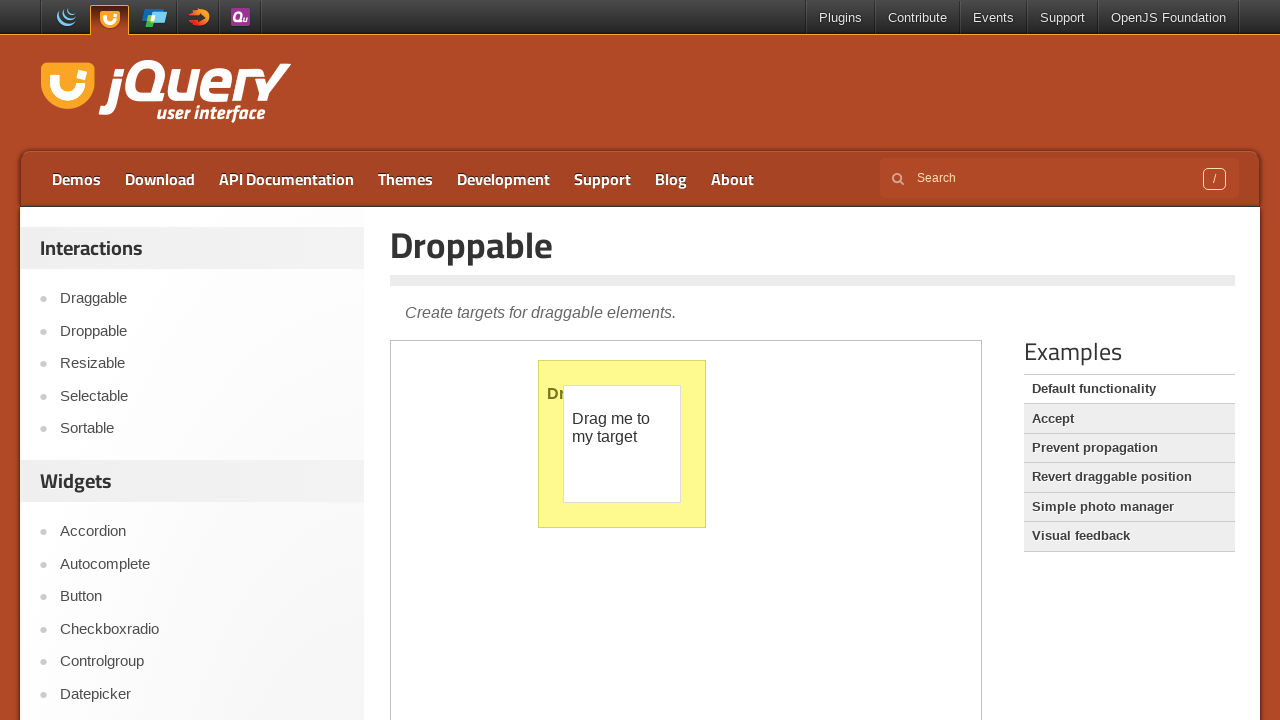